Tests radio button selection by finding all age group radio buttons and selecting the "5 - 15" option

Starting URL: https://syntaxprojects.com/basic-radiobutton-demo.php

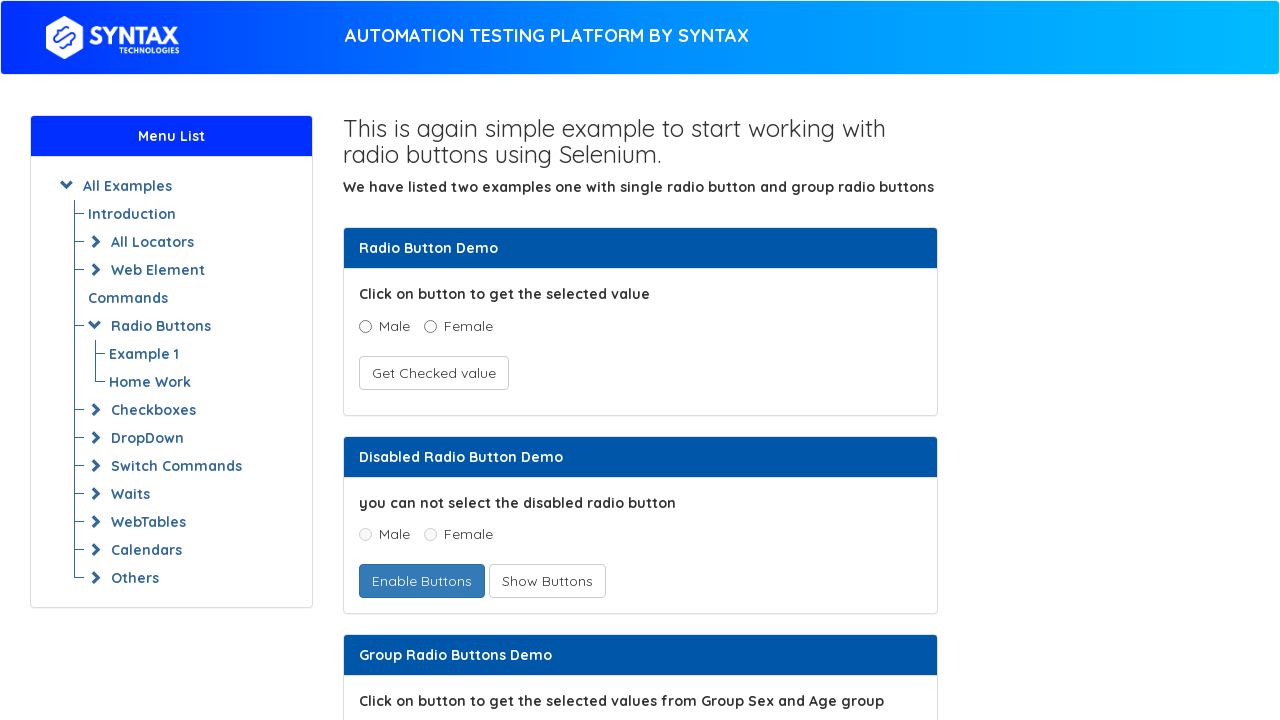

Found all radio buttons with name 'ageGroup'
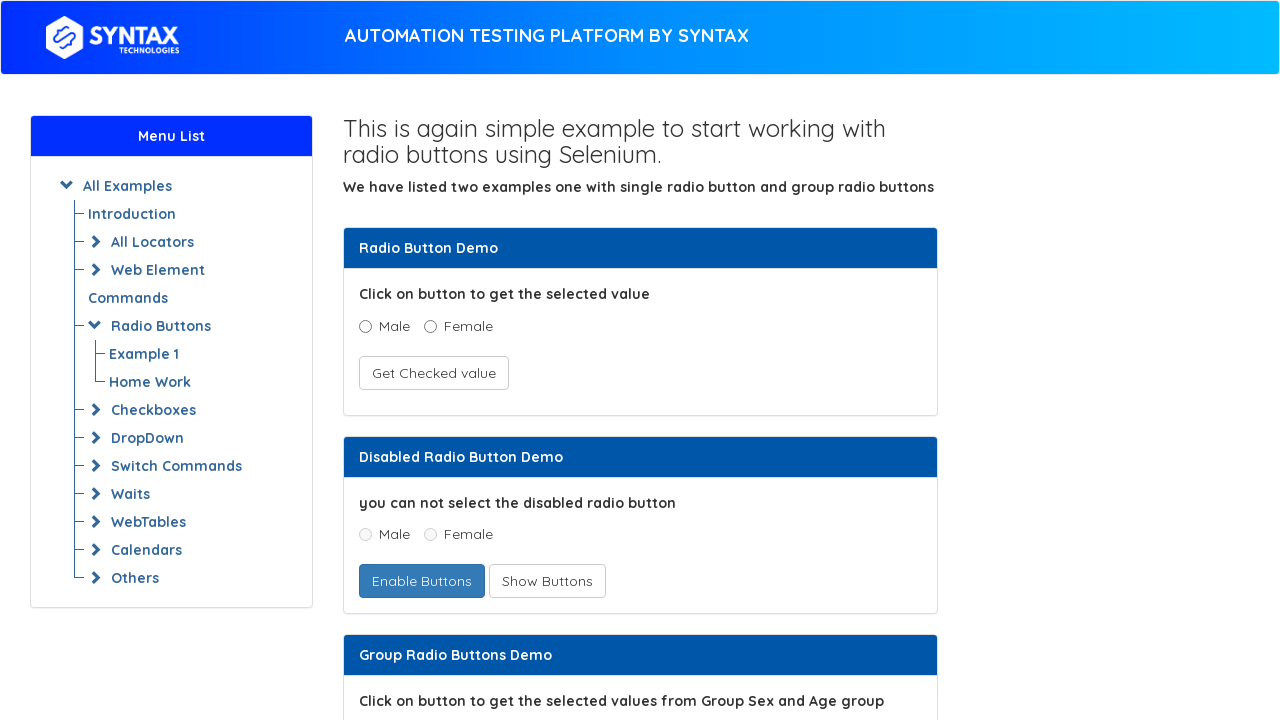

Retrieved radio button value: '0 - 5'
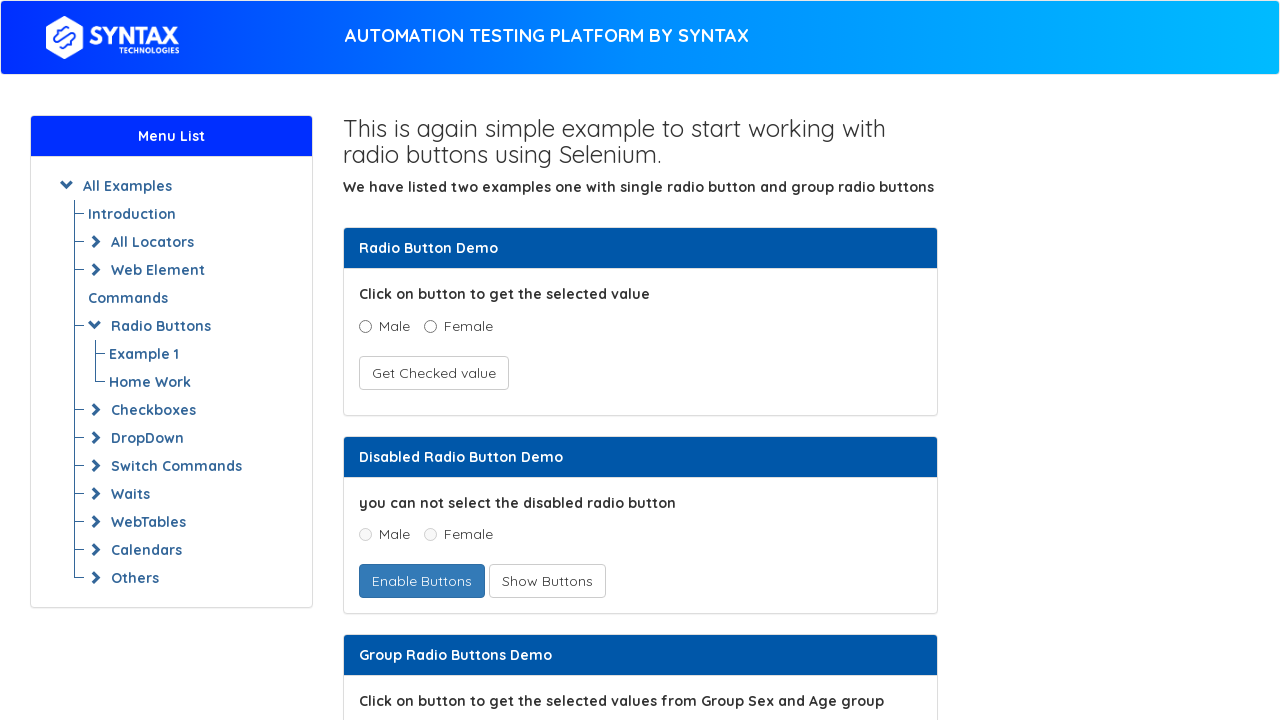

Retrieved radio button value: '5 - 15'
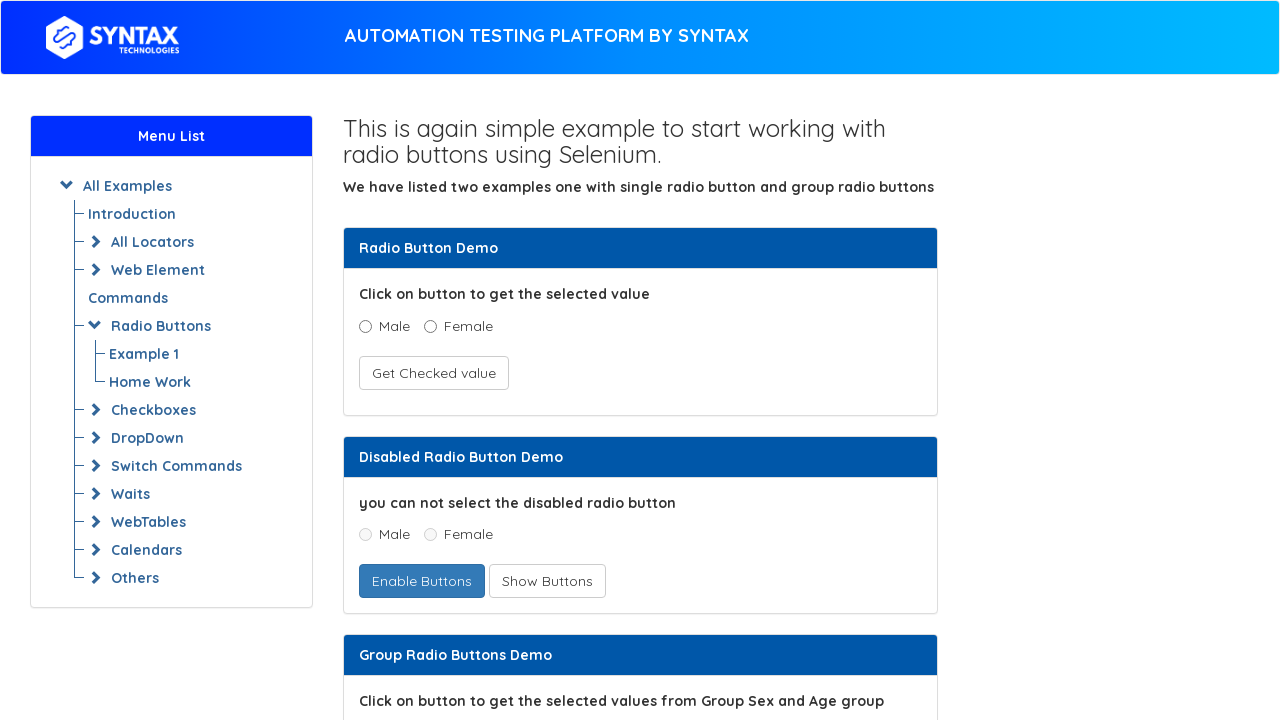

Selected radio button with value '5 - 15'
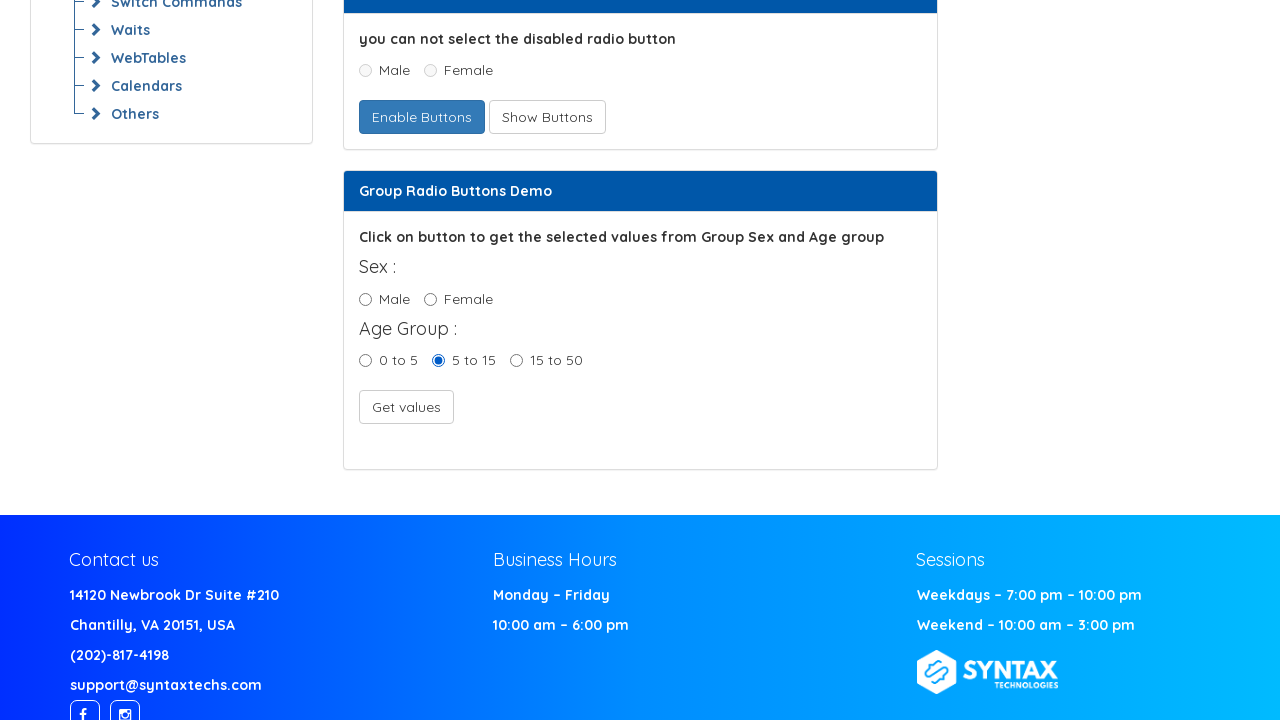

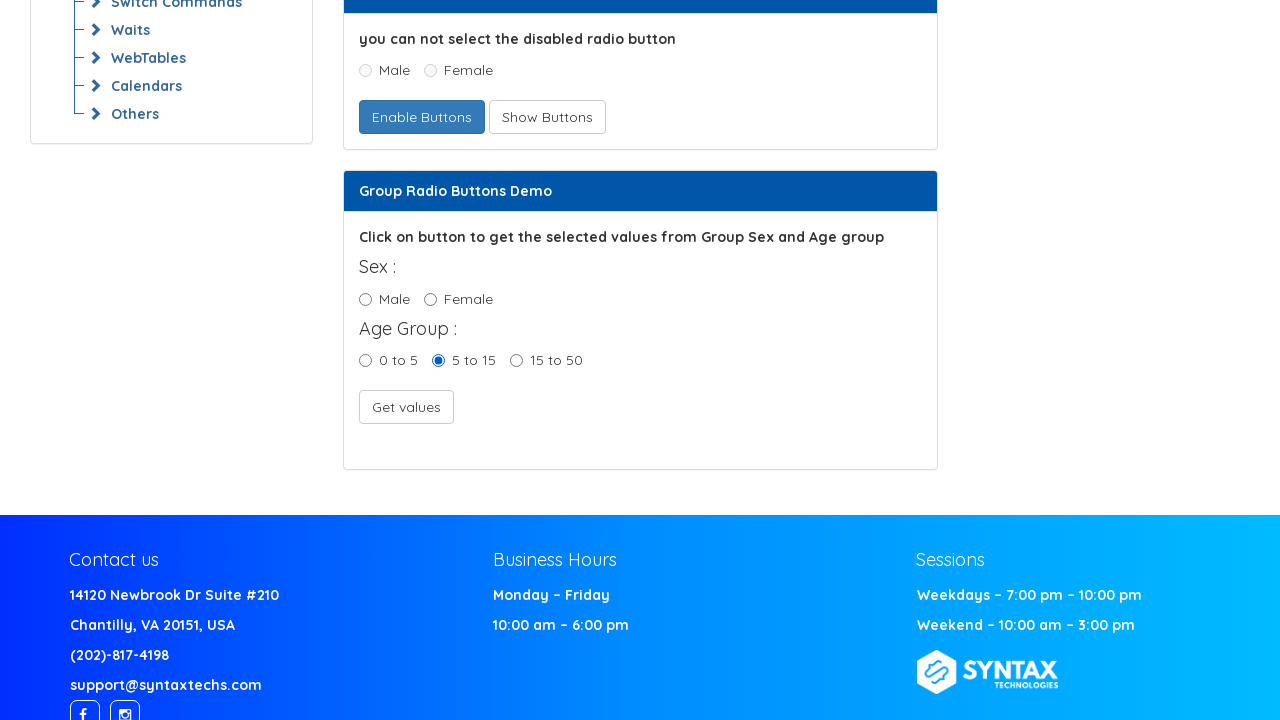